Tests mouse-over (hover) functionality by hovering over four images (Compass, Calendar, Award, Landscape) and verifying that the corresponding caption text appears for each image.

Starting URL: https://bonigarcia.dev/selenium-webdriver-java/mouse-over.html

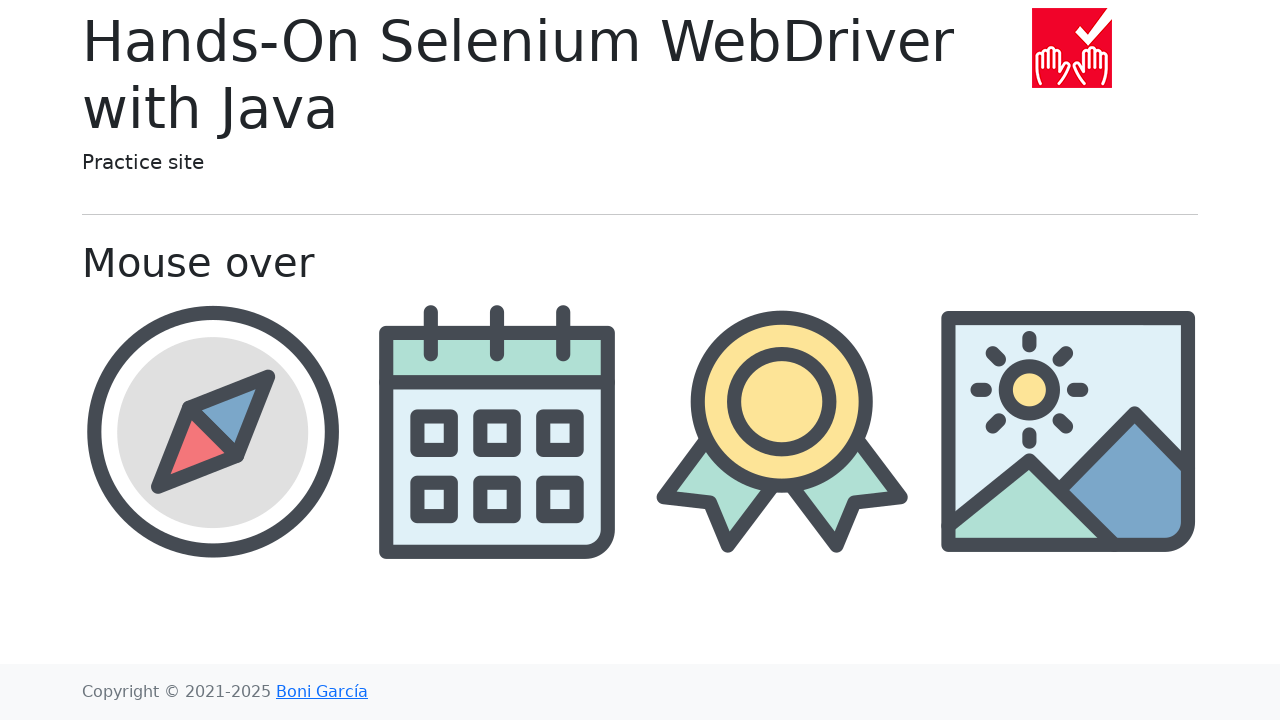

Hovered over Compass image at (212, 431) on //img[@src='img/compass.png']
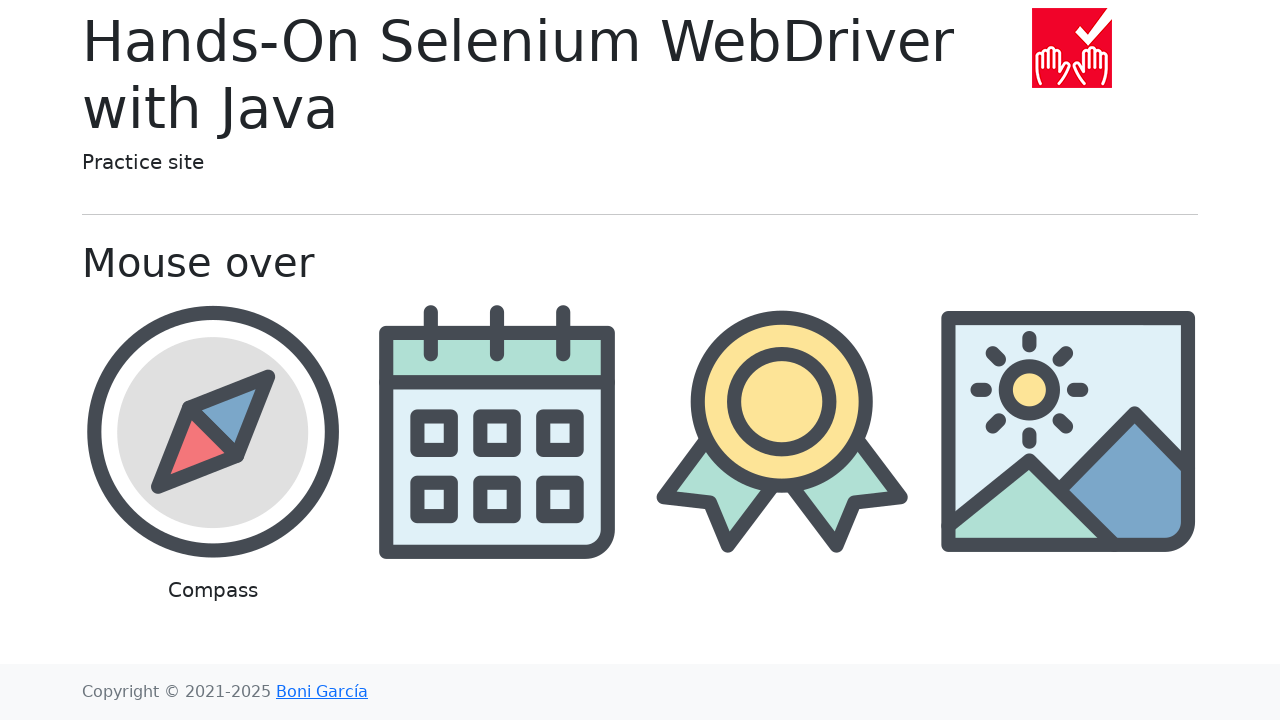

Caption text 'Compass' appeared after hovering
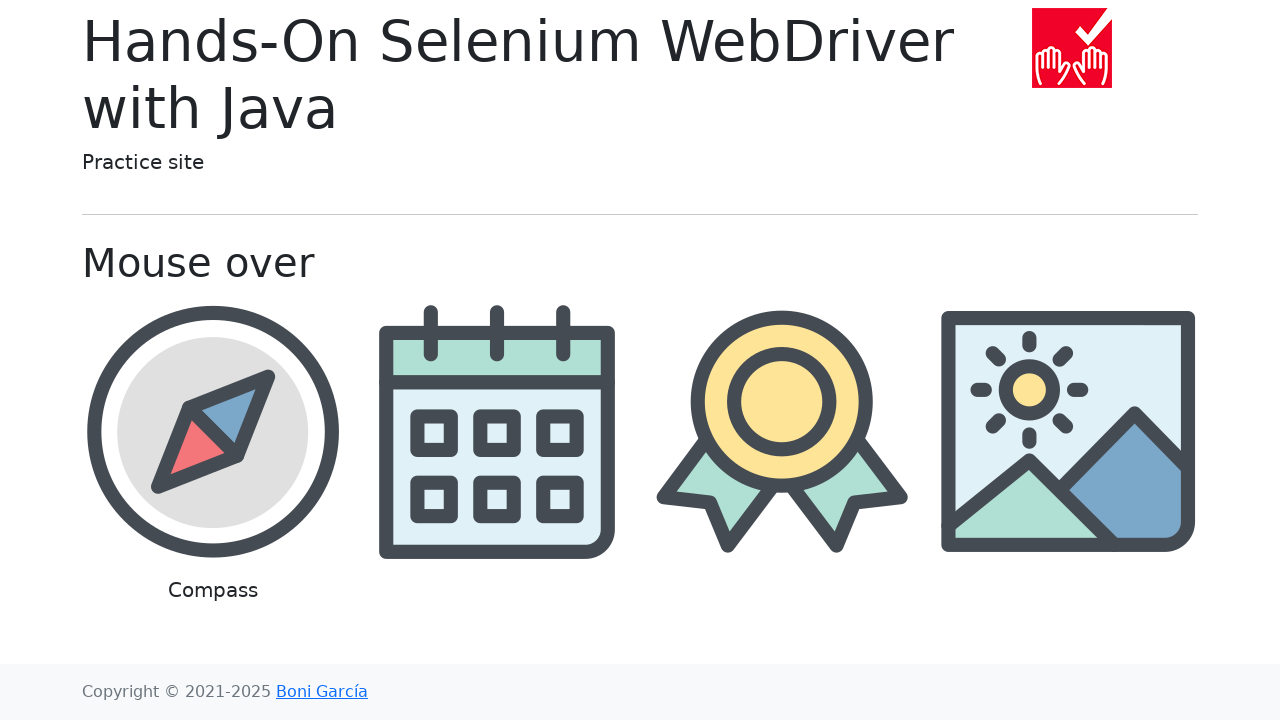

Hovered over Calendar image at (498, 431) on //img[@src='img/calendar.png']
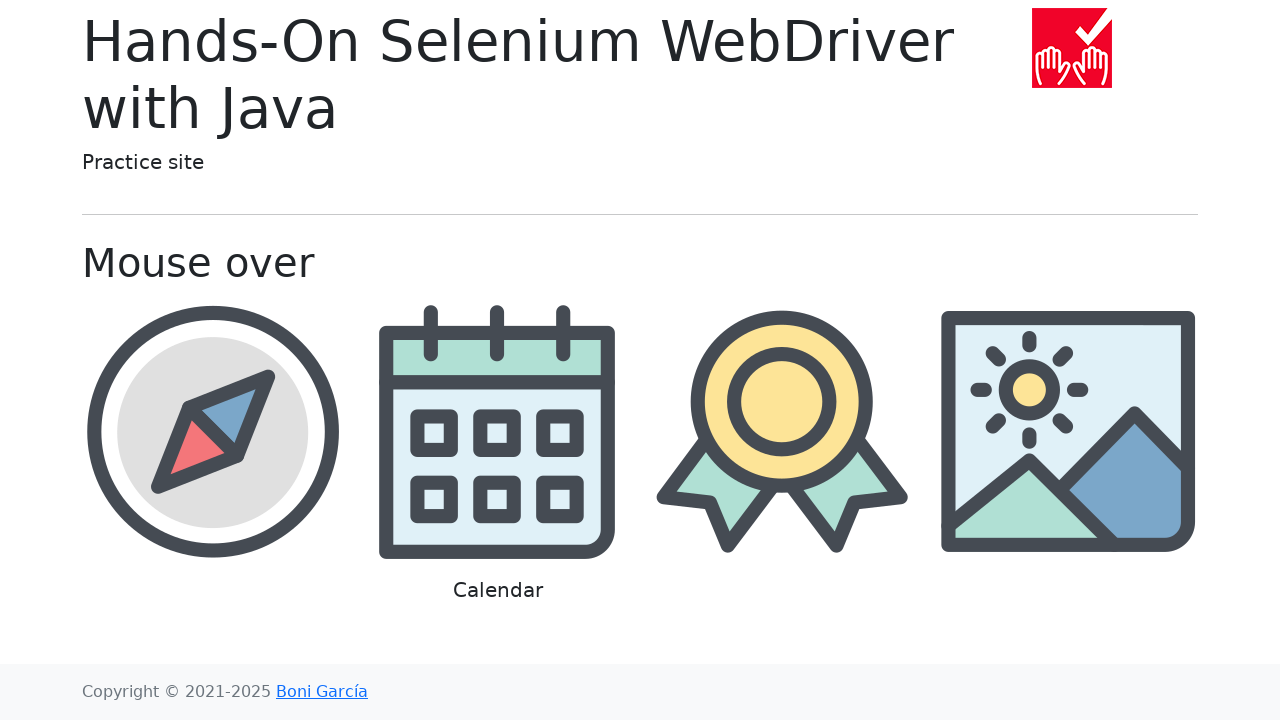

Caption text 'Calendar' appeared after hovering
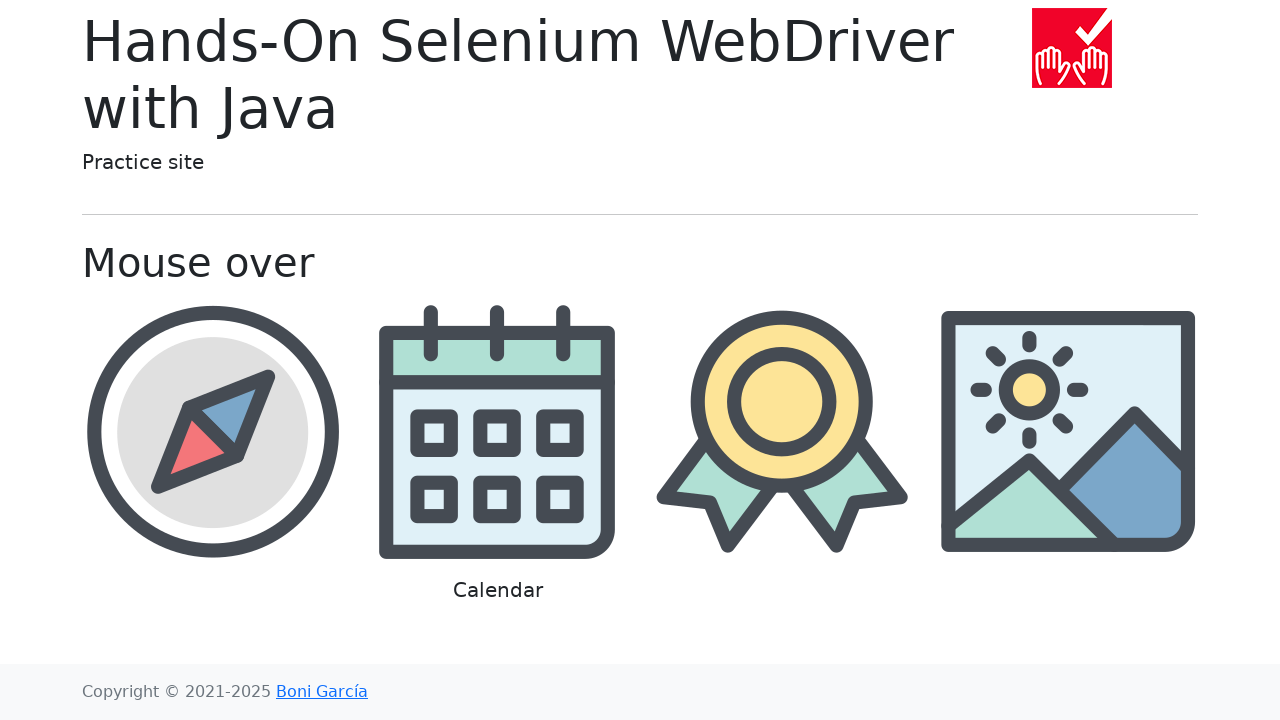

Hovered over Award image at (782, 431) on //img[@src='img/award.png']
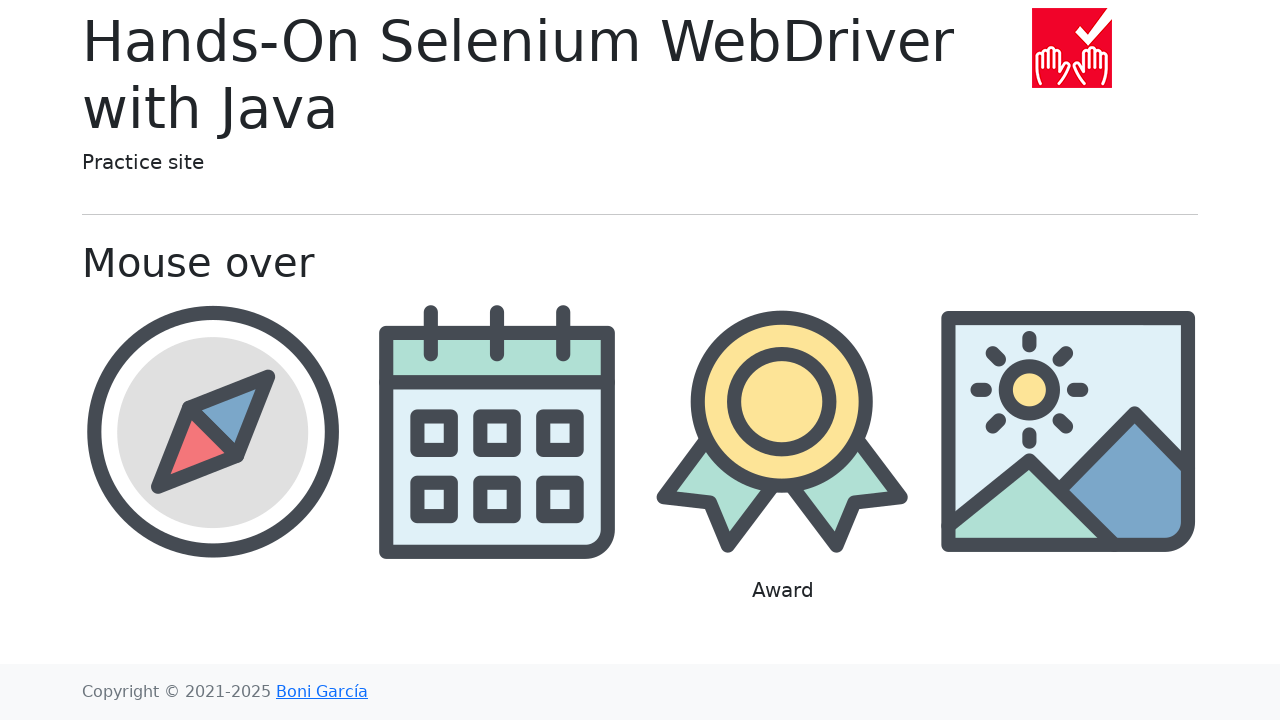

Caption text 'Award' appeared after hovering
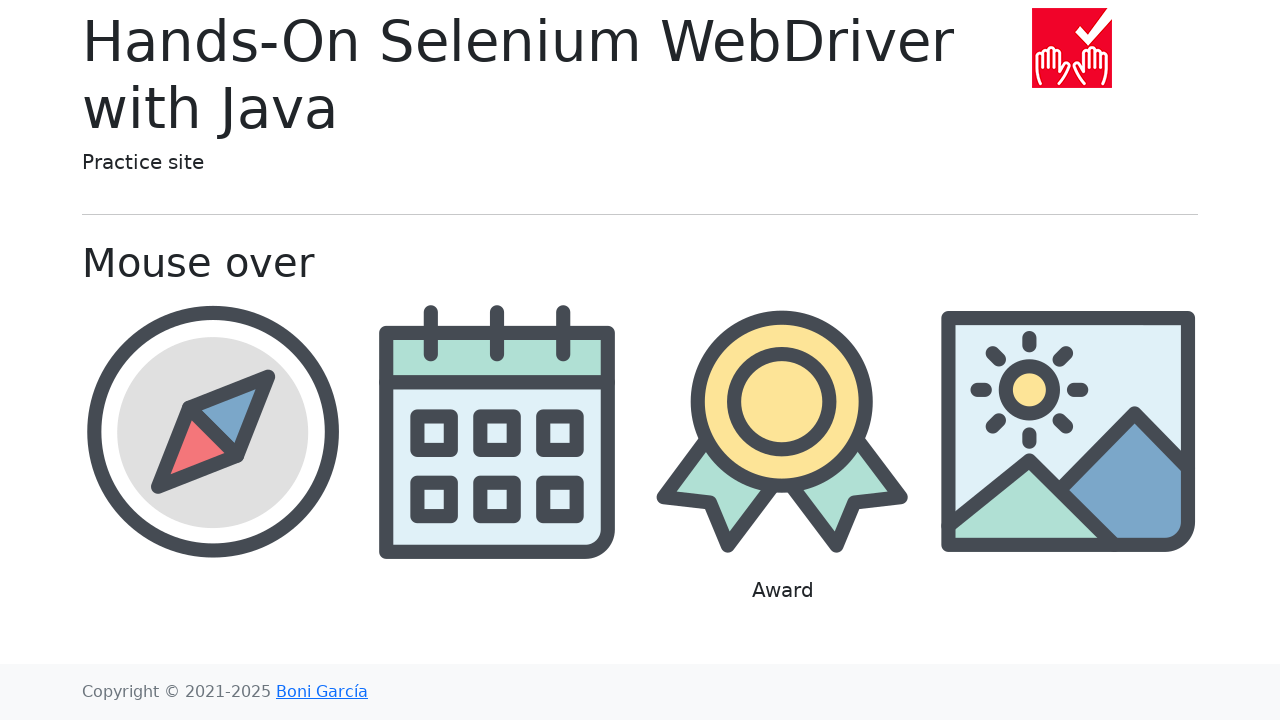

Hovered over Landscape image at (1068, 431) on //img[@src='img/landscape.png']
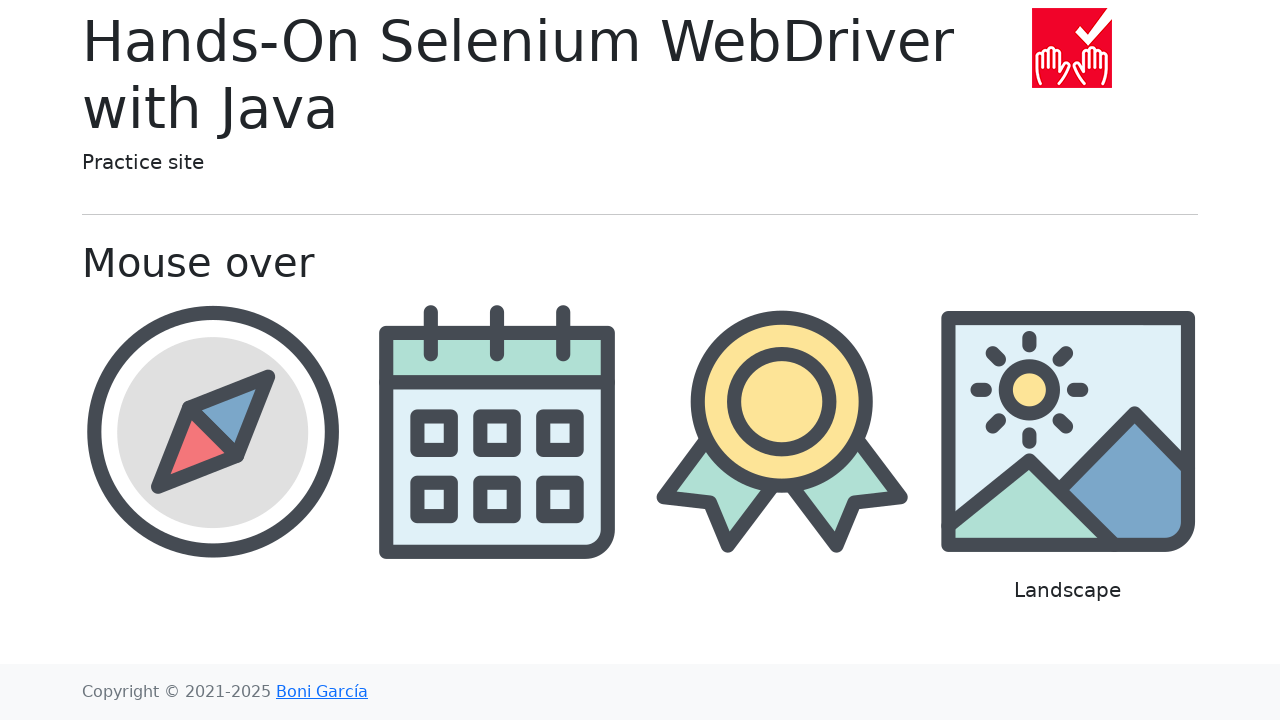

Caption text 'Landscape' appeared after hovering
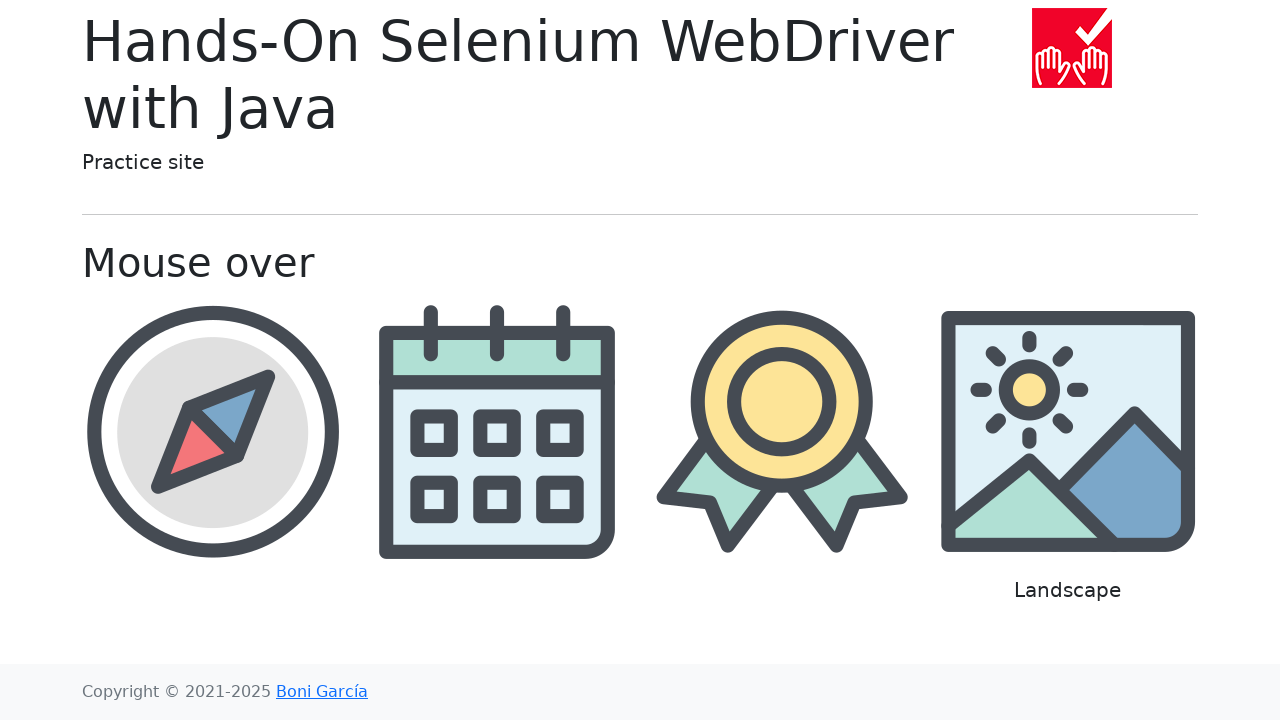

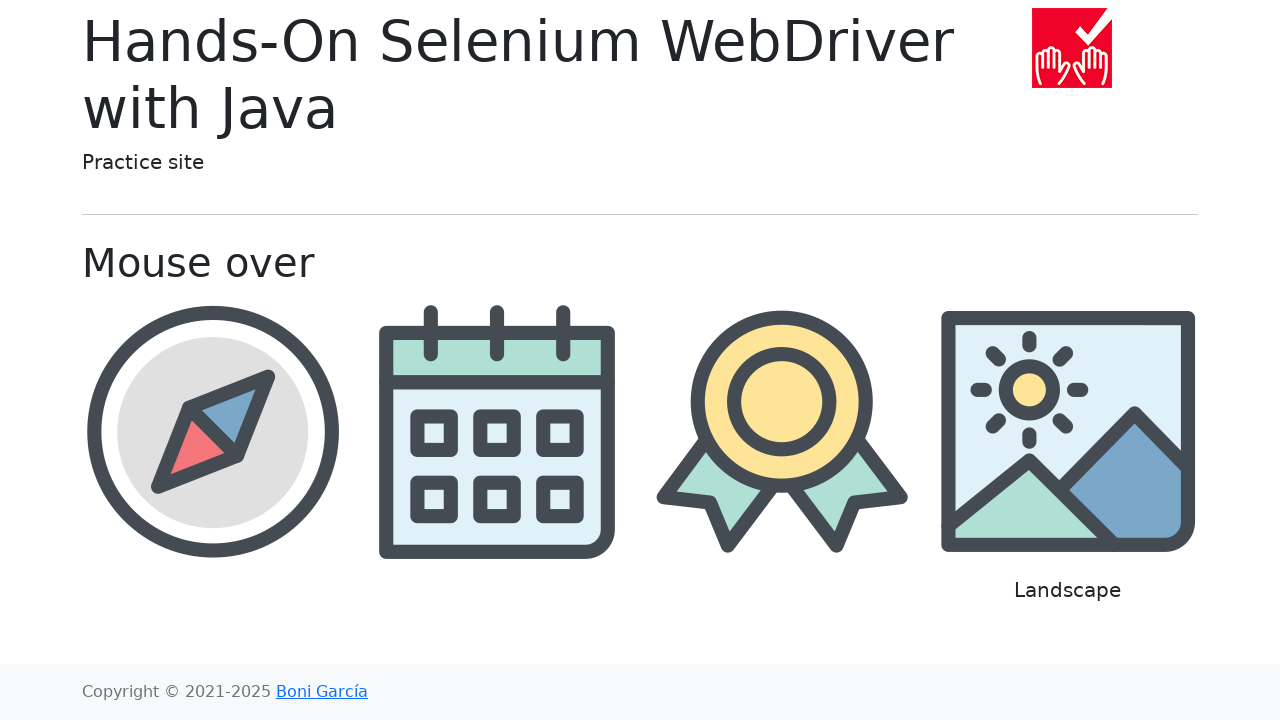